Tests keyboard interaction by entering text in a firstname field using Shift key to produce uppercase letters

Starting URL: https://awesomeqa.com/practice.html

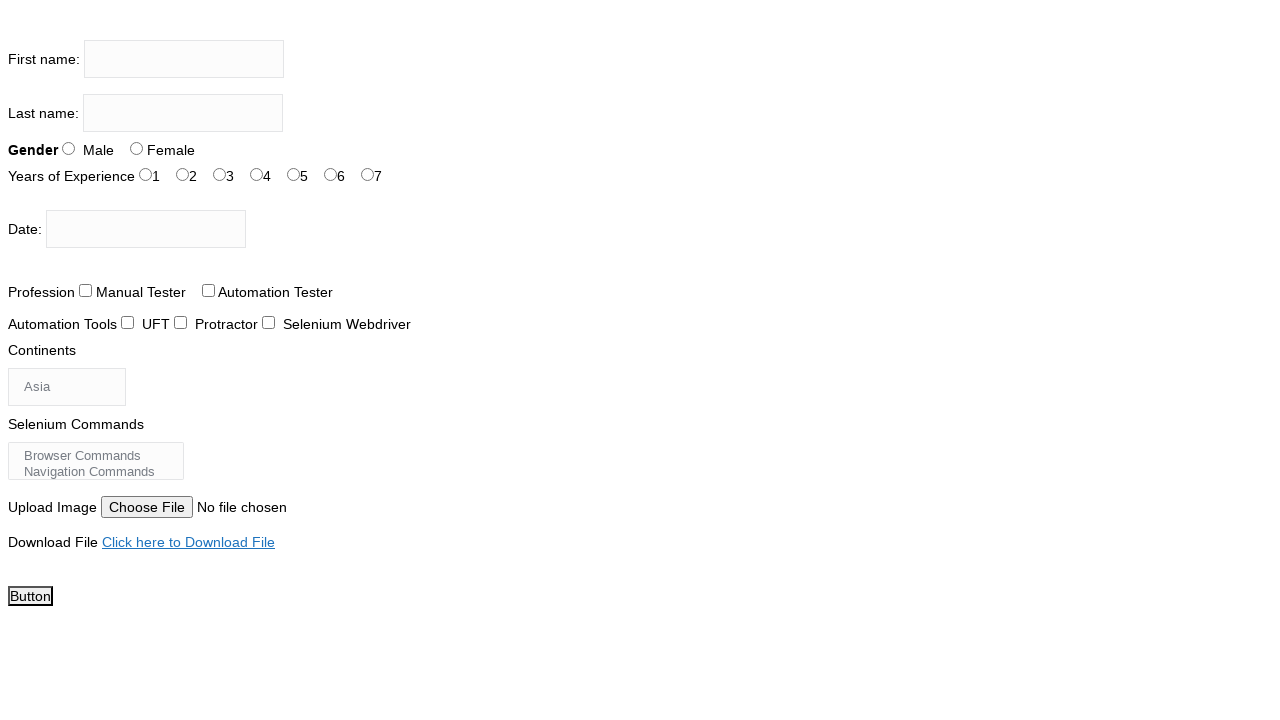

Navigated to https://awesomeqa.com/practice.html
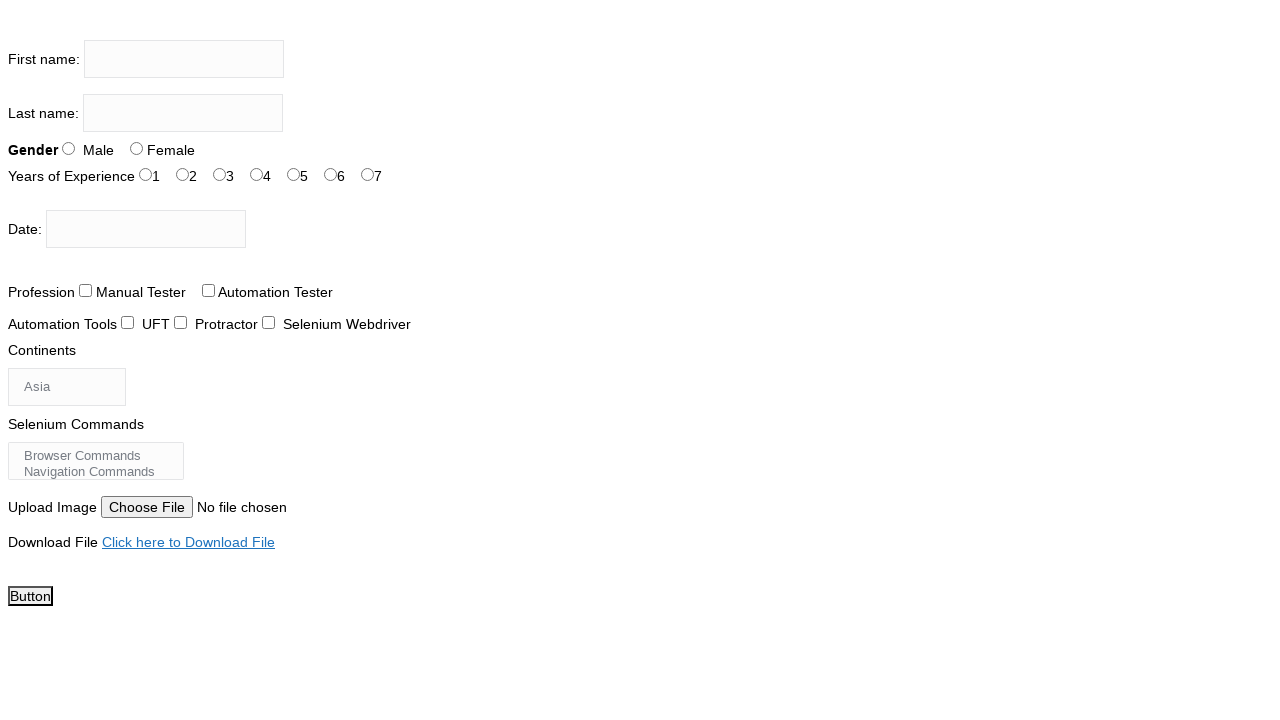

Located firstname input field
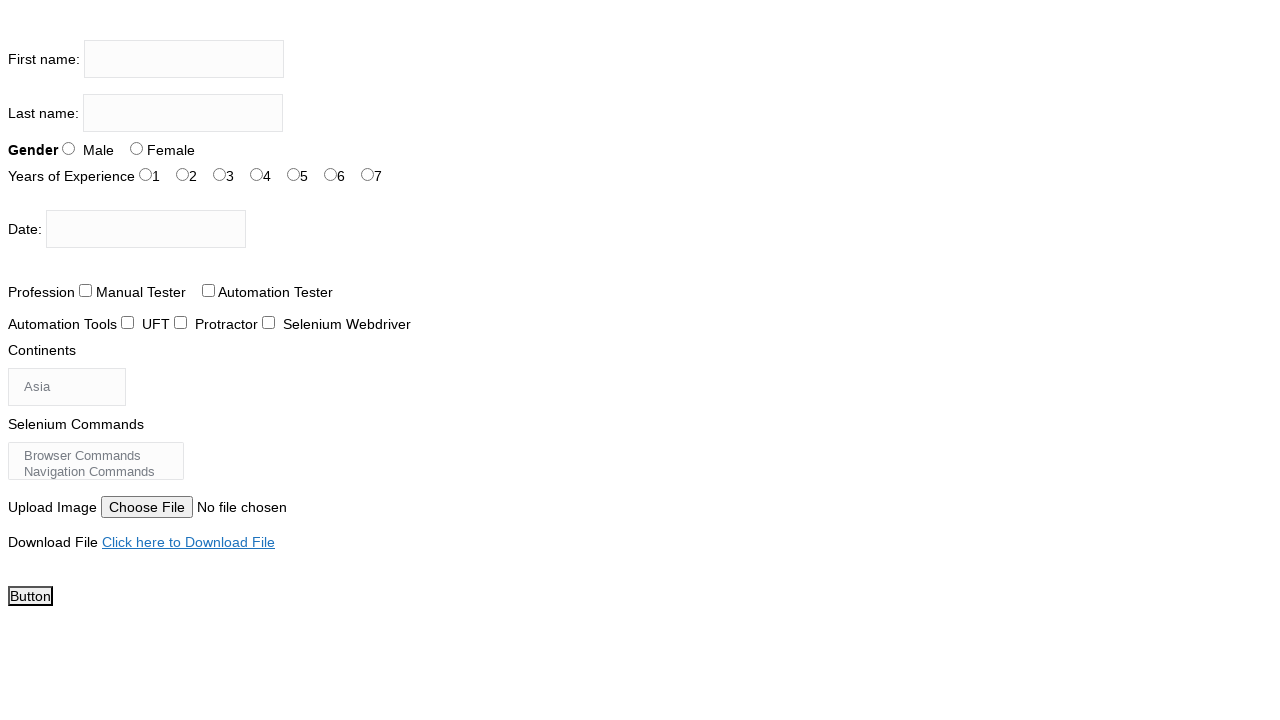

Filled firstname field with 'SIDDHARTH RICHHARIYA' using uppercase letters on xpath=//input[@name='firstname']
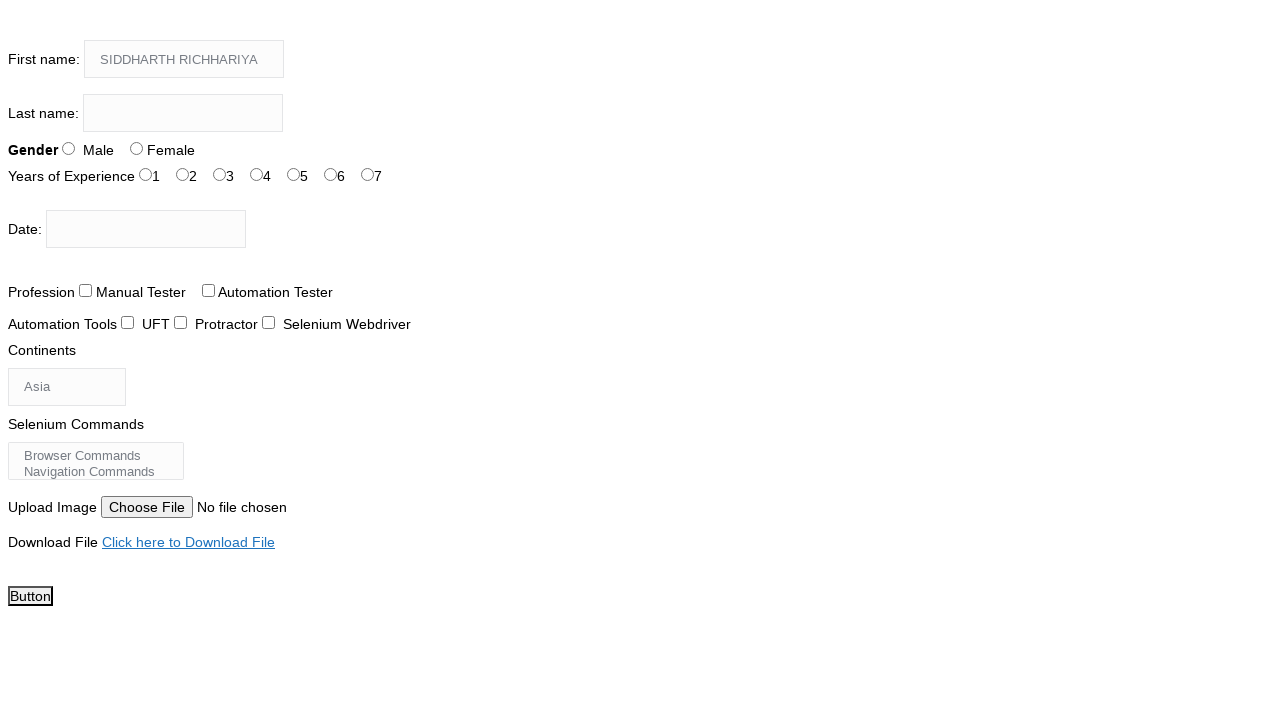

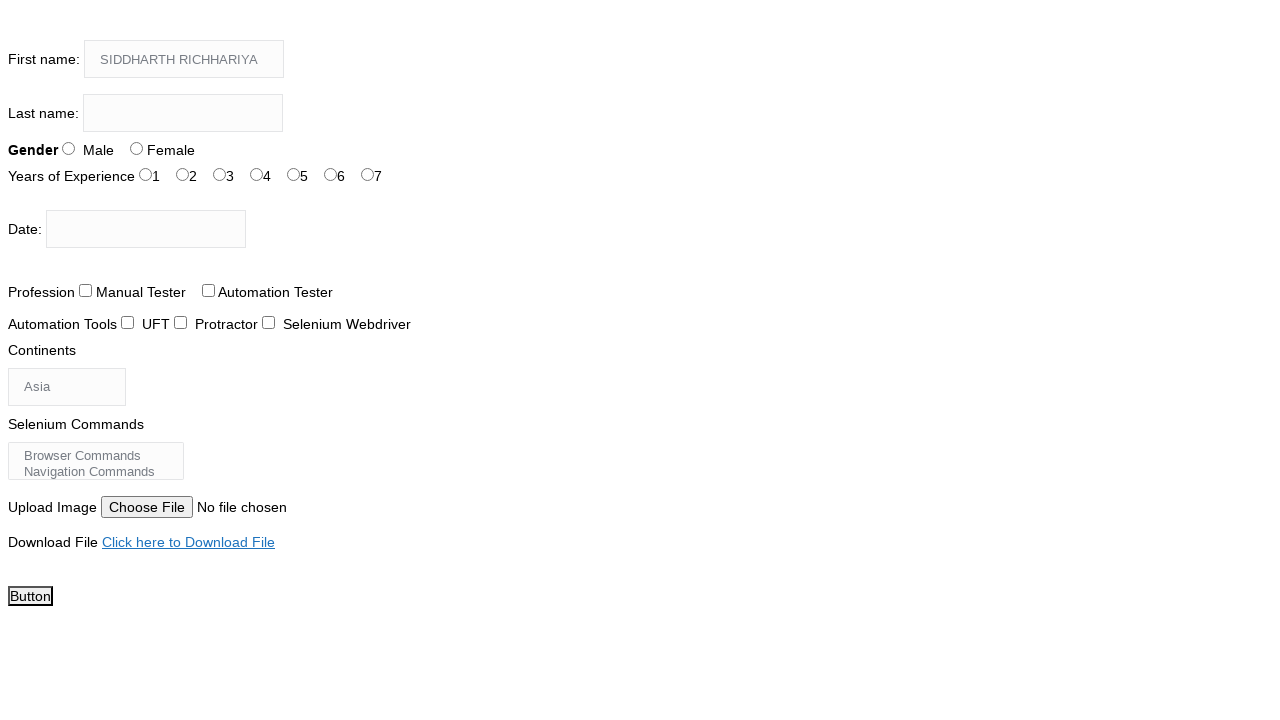